Tests clearing the complete state of all items by checking and then unchecking the toggle-all checkbox

Starting URL: https://demo.playwright.dev/todomvc

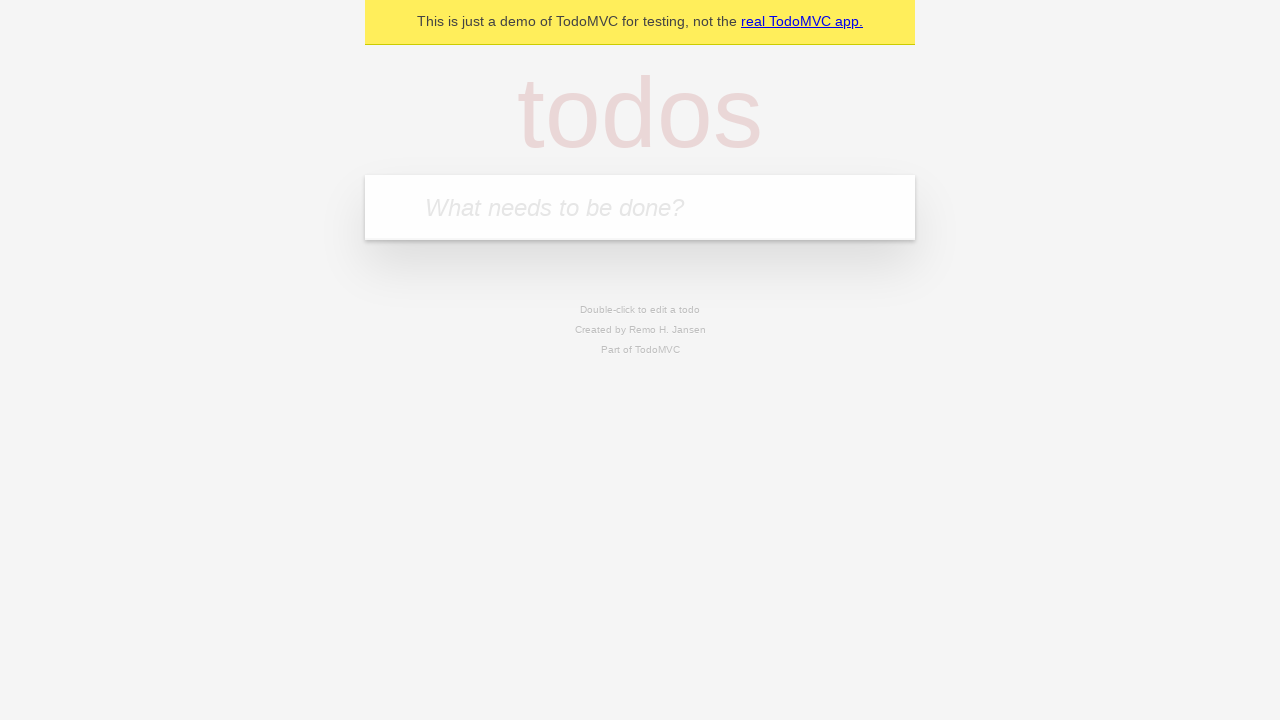

Filled todo input with 'buy some cheese' on internal:attr=[placeholder="What needs to be done?"i]
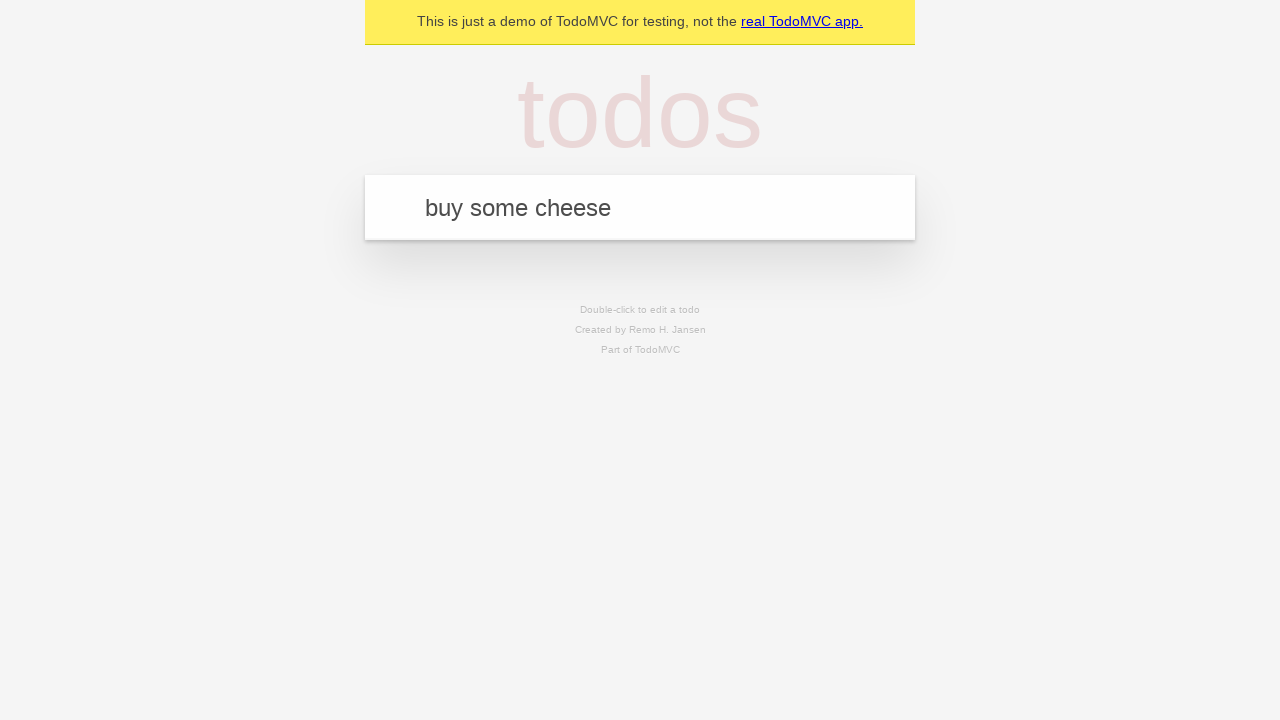

Pressed Enter to add first todo on internal:attr=[placeholder="What needs to be done?"i]
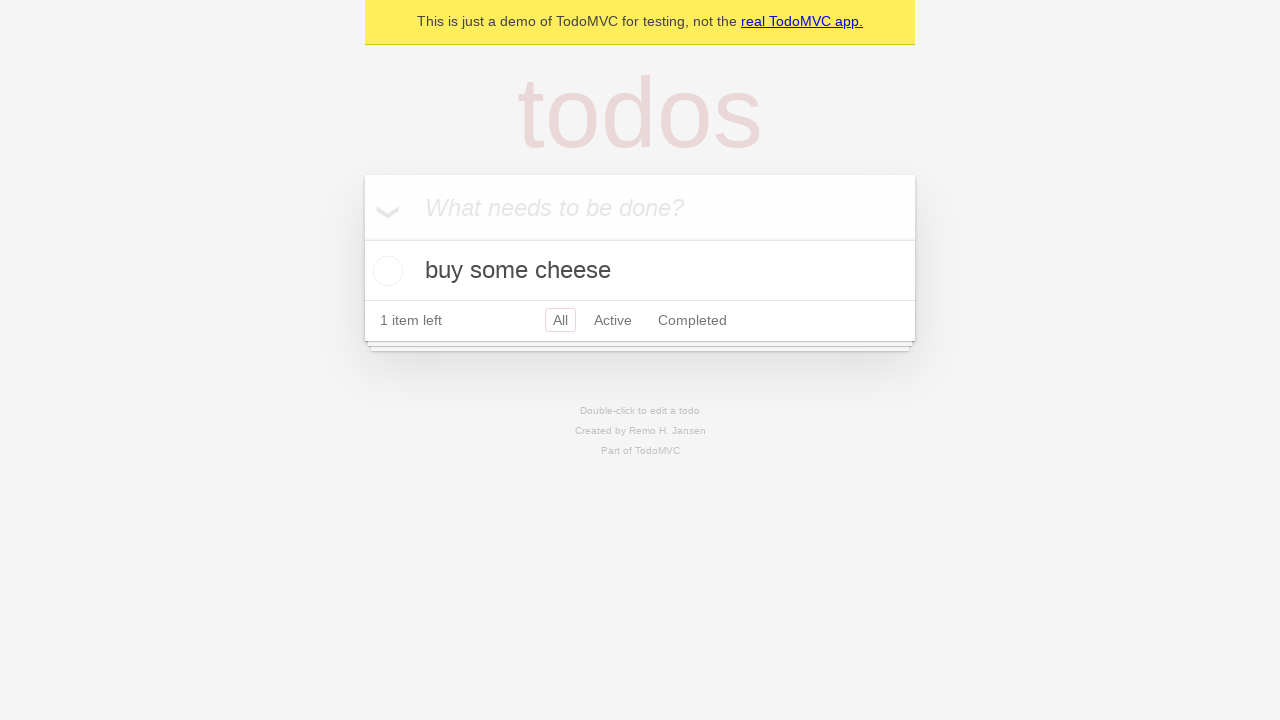

Filled todo input with 'feed the cat' on internal:attr=[placeholder="What needs to be done?"i]
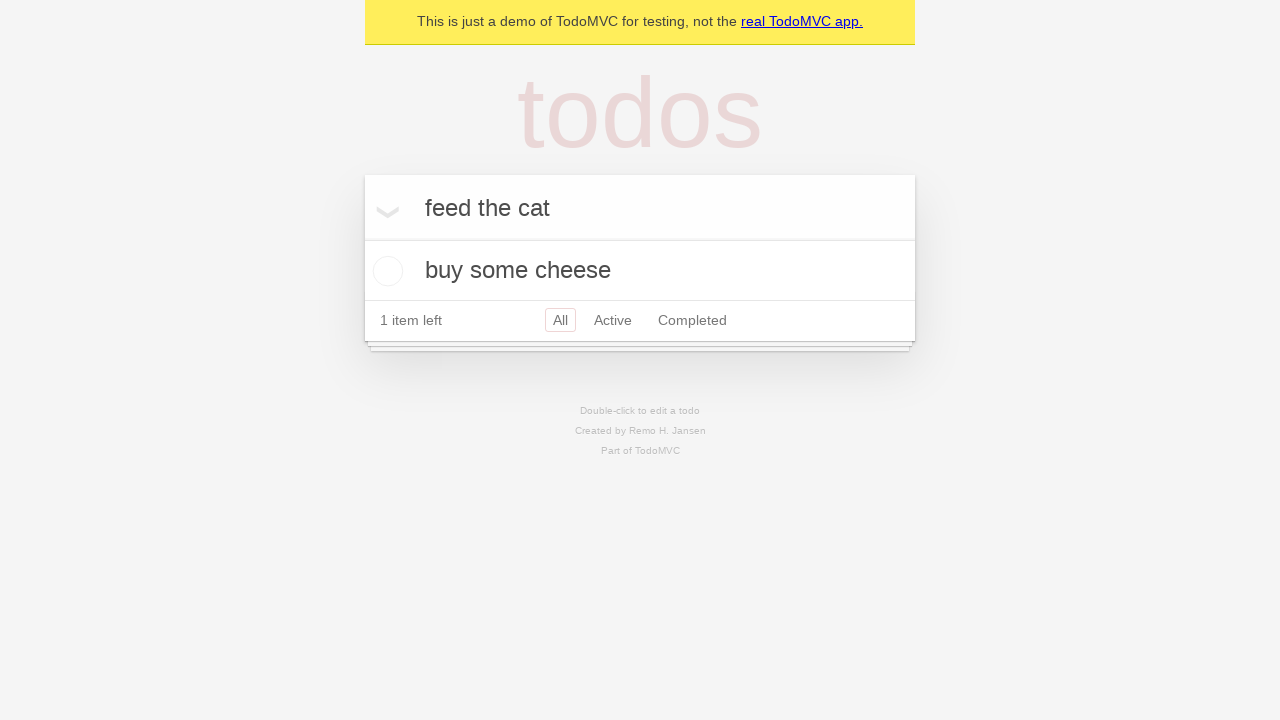

Pressed Enter to add second todo on internal:attr=[placeholder="What needs to be done?"i]
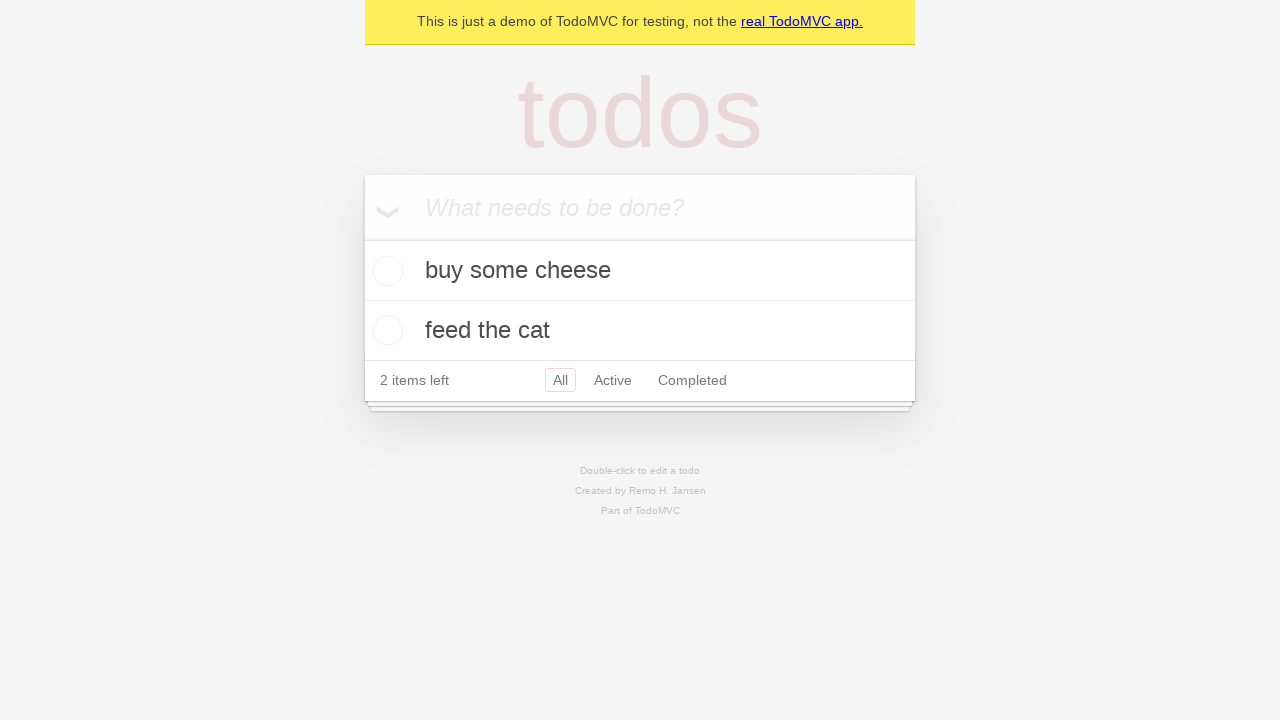

Filled todo input with 'book a doctors appointment' on internal:attr=[placeholder="What needs to be done?"i]
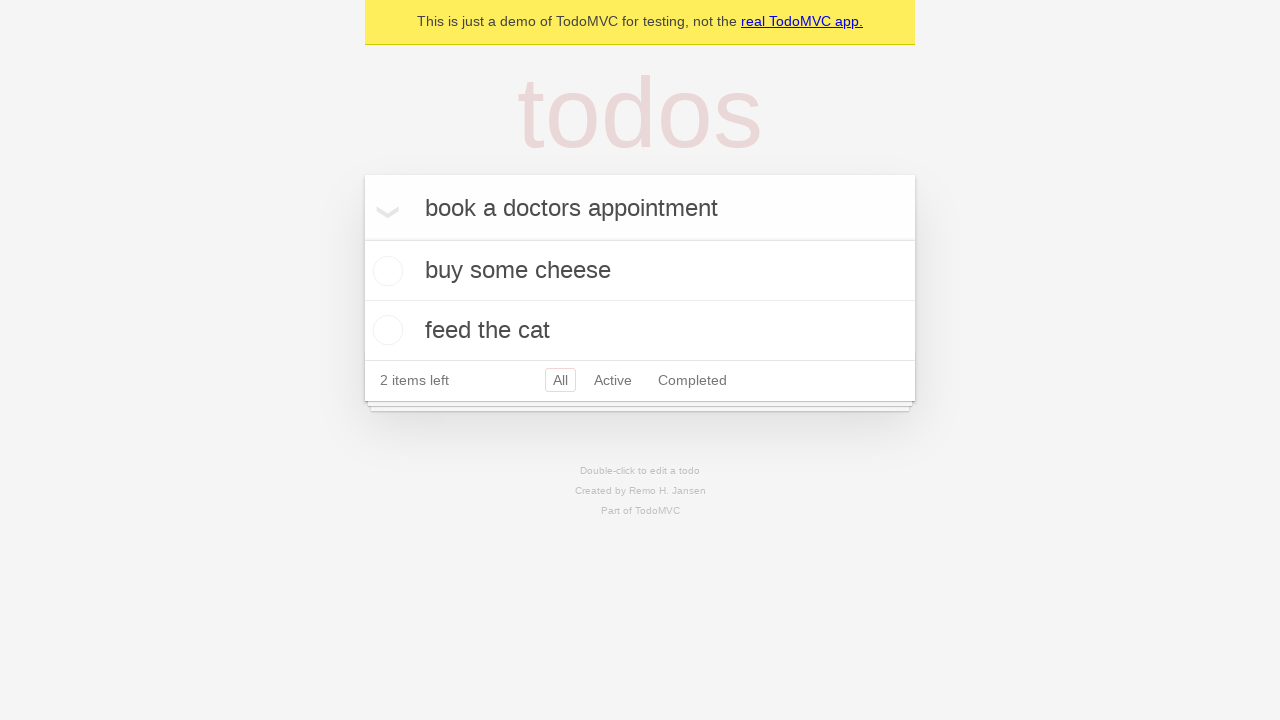

Pressed Enter to add third todo on internal:attr=[placeholder="What needs to be done?"i]
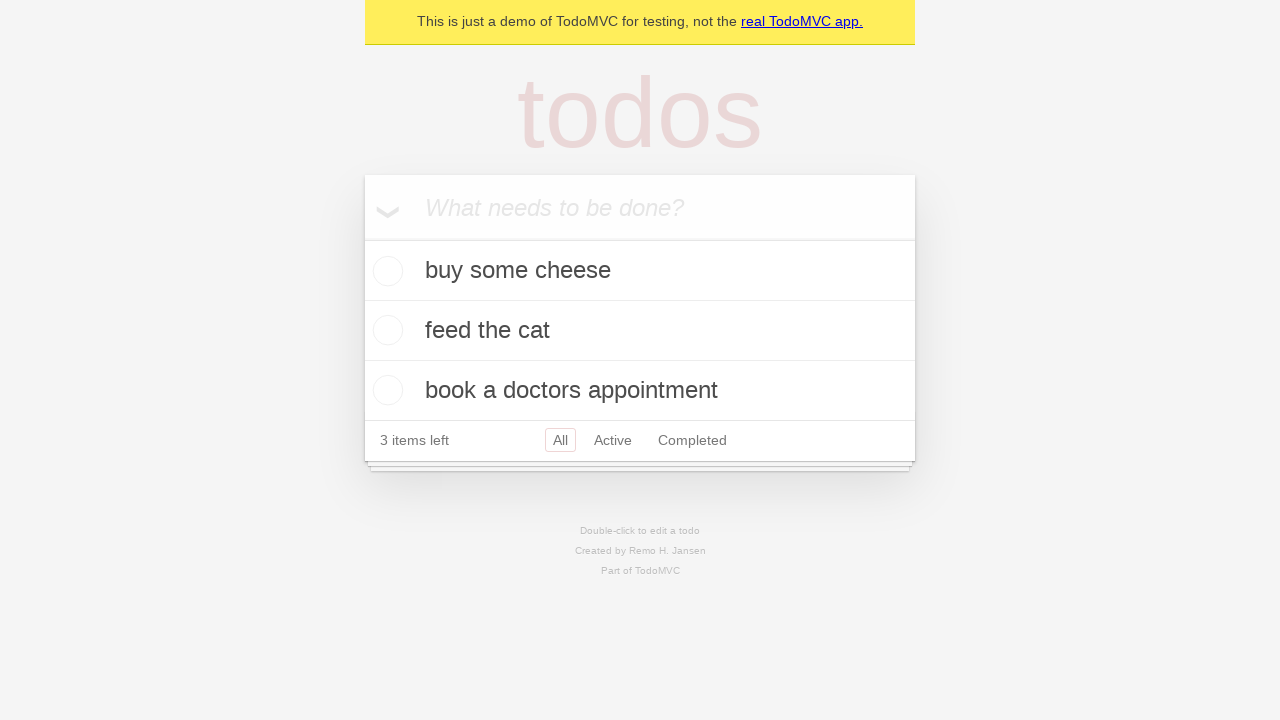

Clicked toggle-all checkbox to mark all todos as complete at (362, 238) on .toggle-all
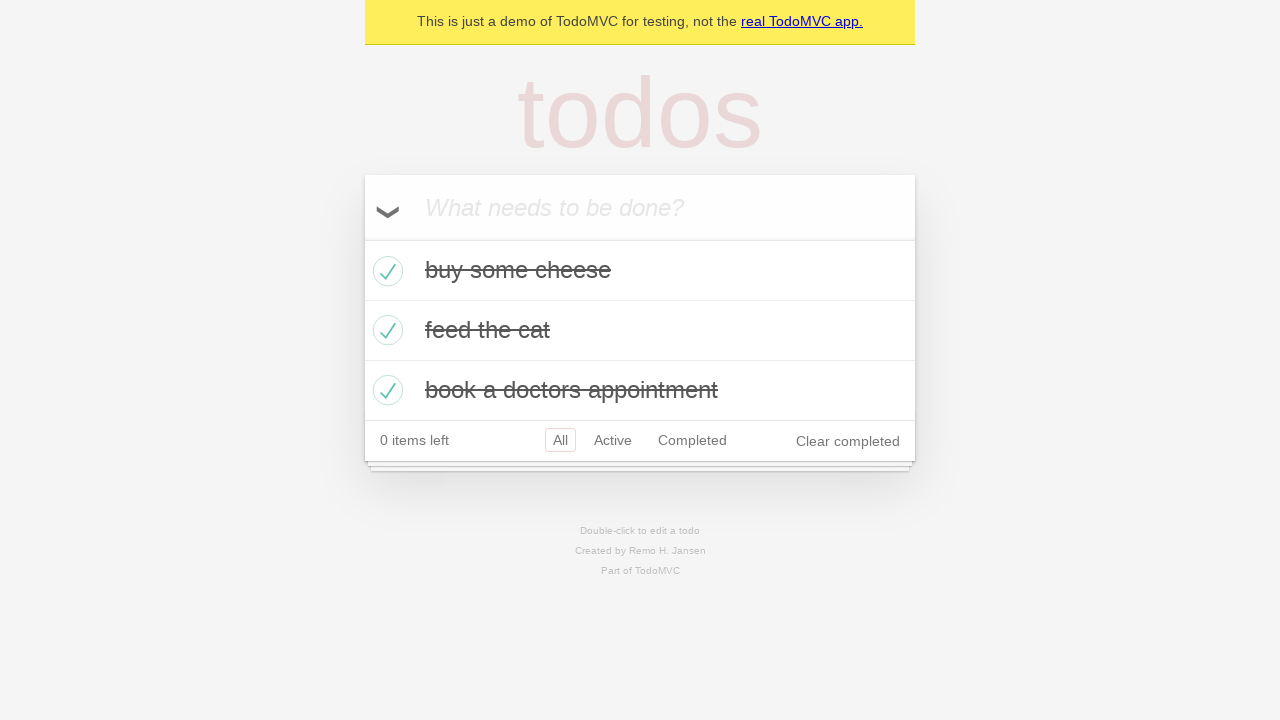

Clicked toggle-all checkbox to uncheck all todos and clear complete state at (362, 238) on .toggle-all
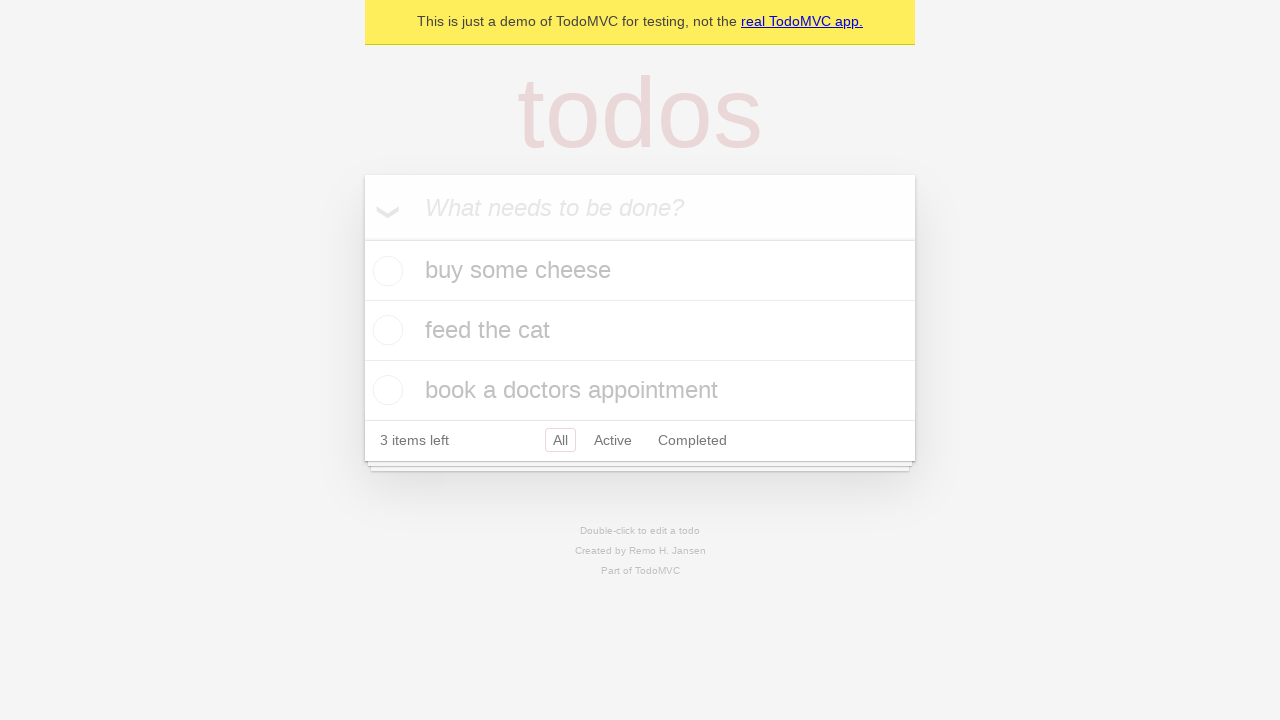

Verified todo list items are present after clearing complete state
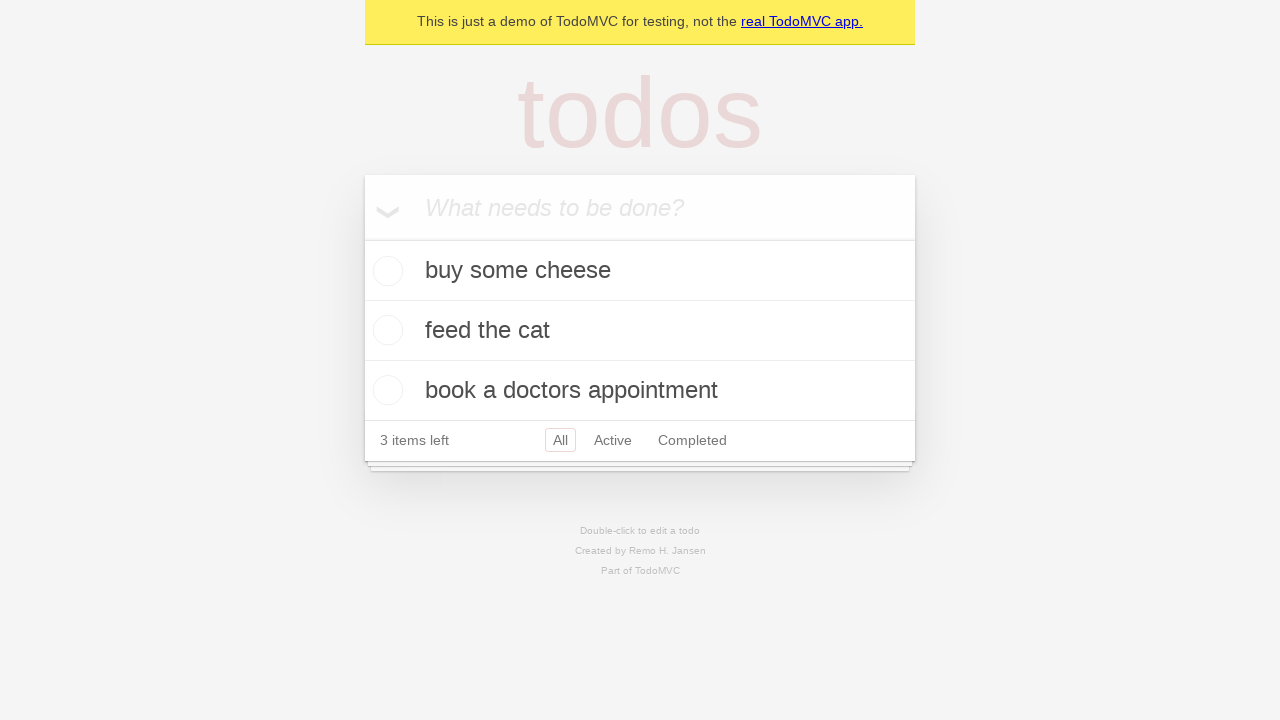

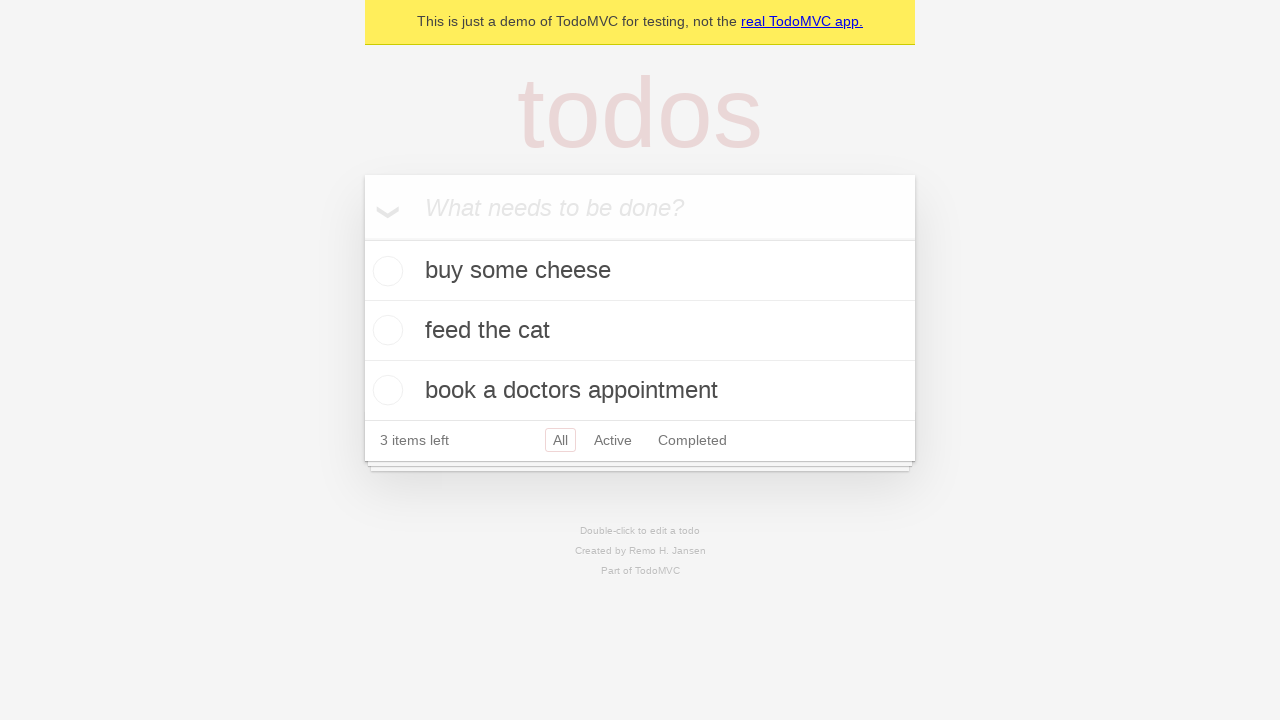